Tests that entered text is trimmed when editing a todo item.

Starting URL: https://demo.playwright.dev/todomvc

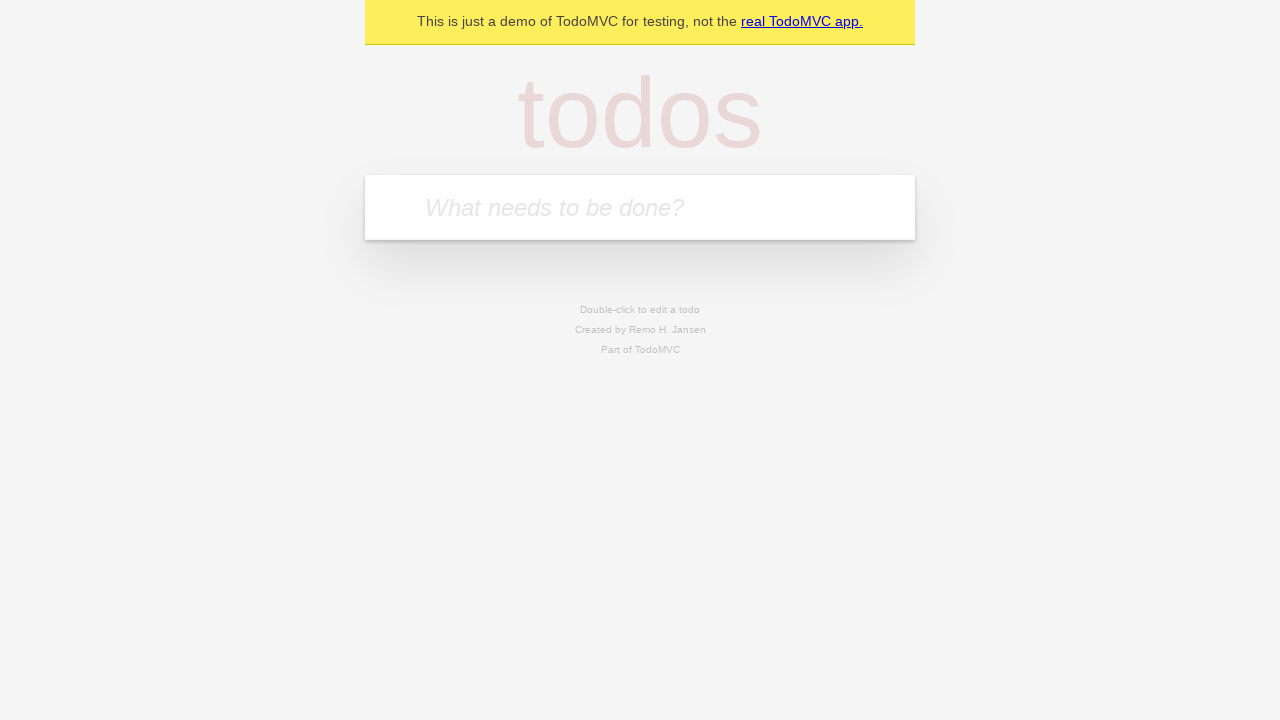

Filled input field with 'buy some cheese' on internal:attr=[placeholder="What needs to be done?"i]
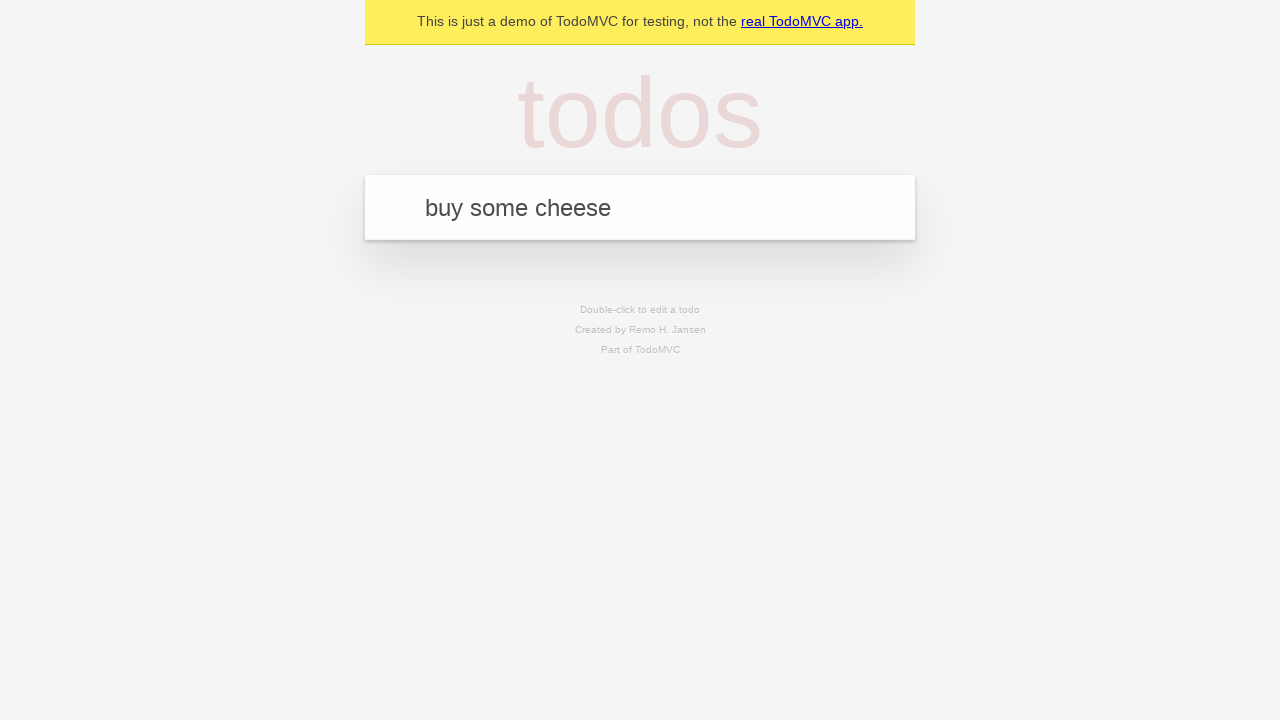

Pressed Enter to create first todo on internal:attr=[placeholder="What needs to be done?"i]
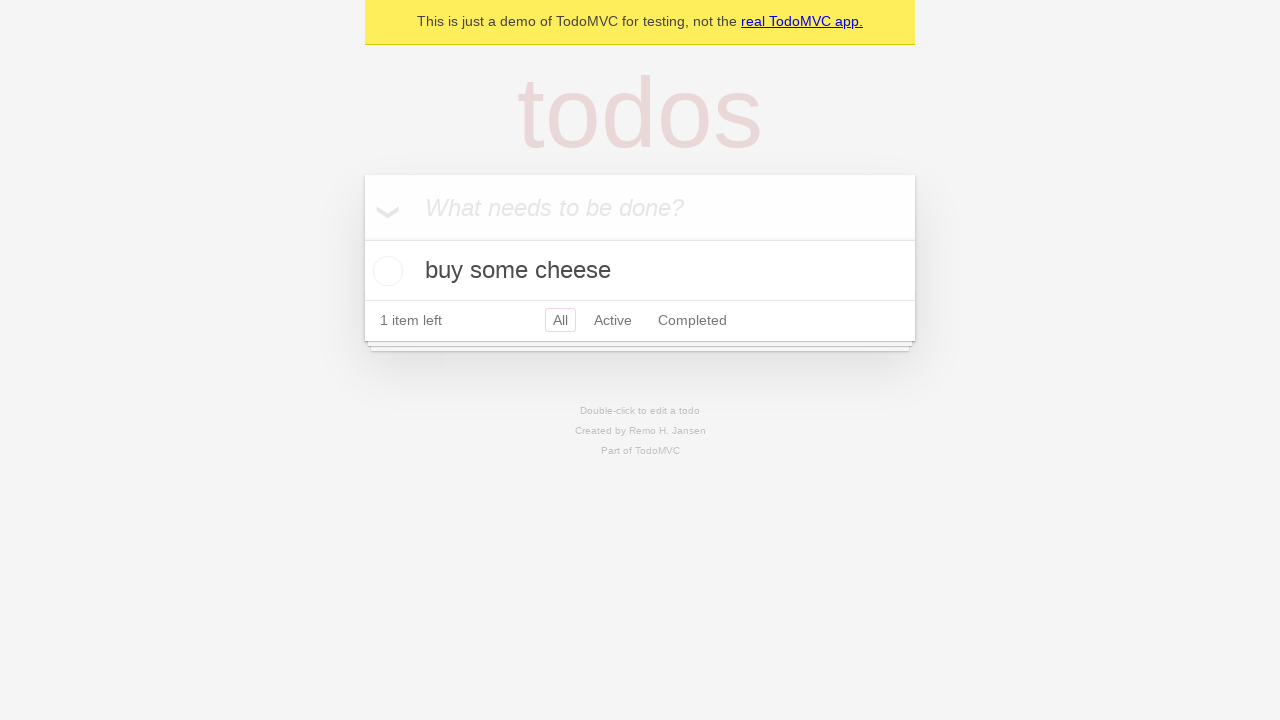

Filled input field with 'feed the cat' on internal:attr=[placeholder="What needs to be done?"i]
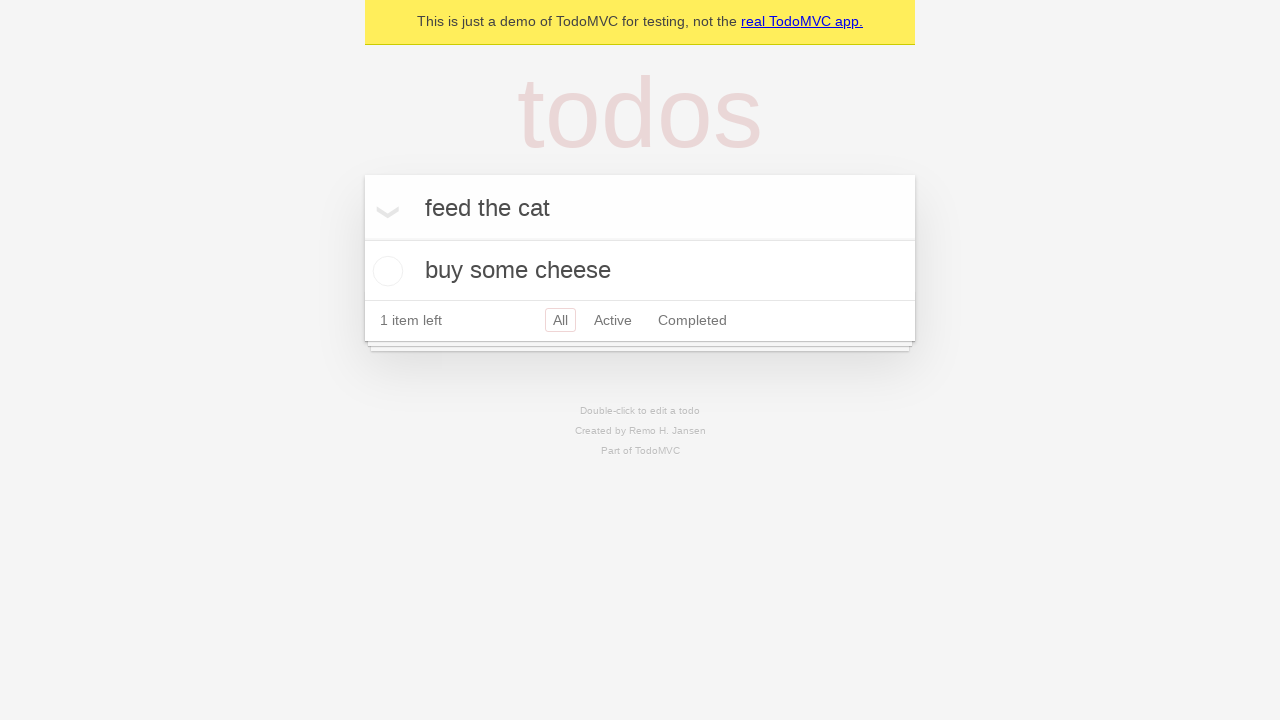

Pressed Enter to create second todo on internal:attr=[placeholder="What needs to be done?"i]
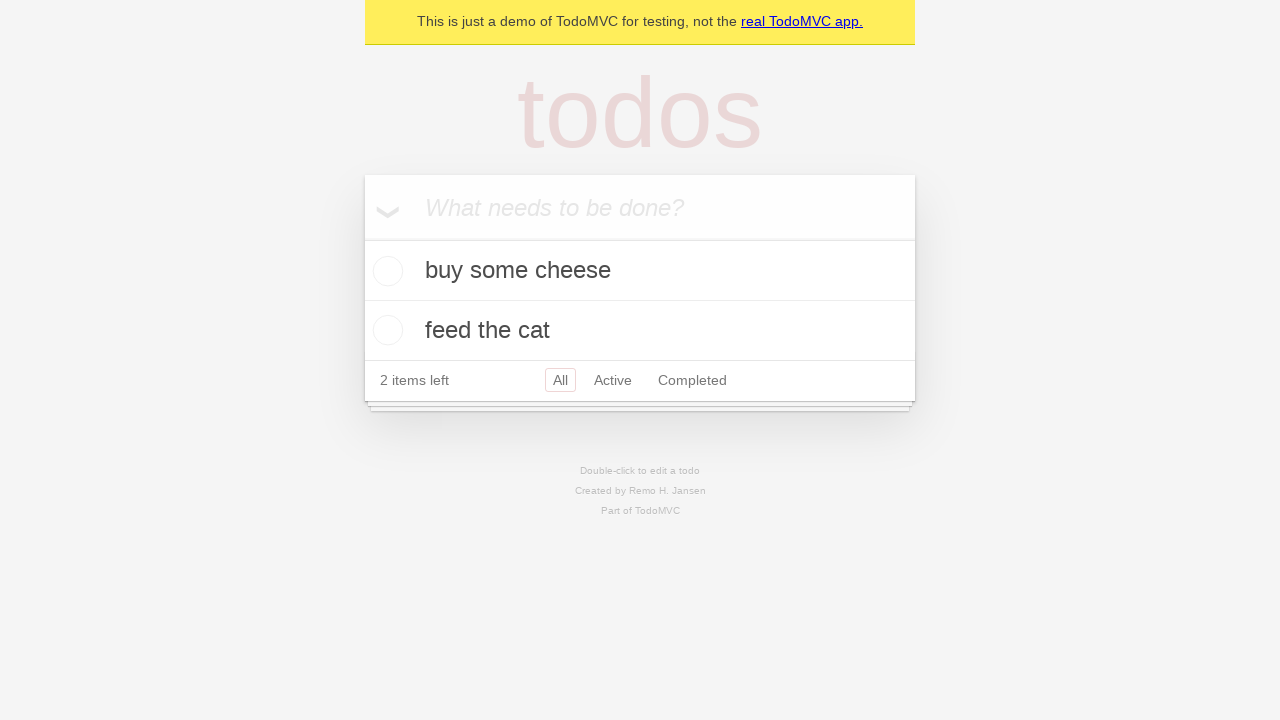

Filled input field with 'book a doctors appointment' on internal:attr=[placeholder="What needs to be done?"i]
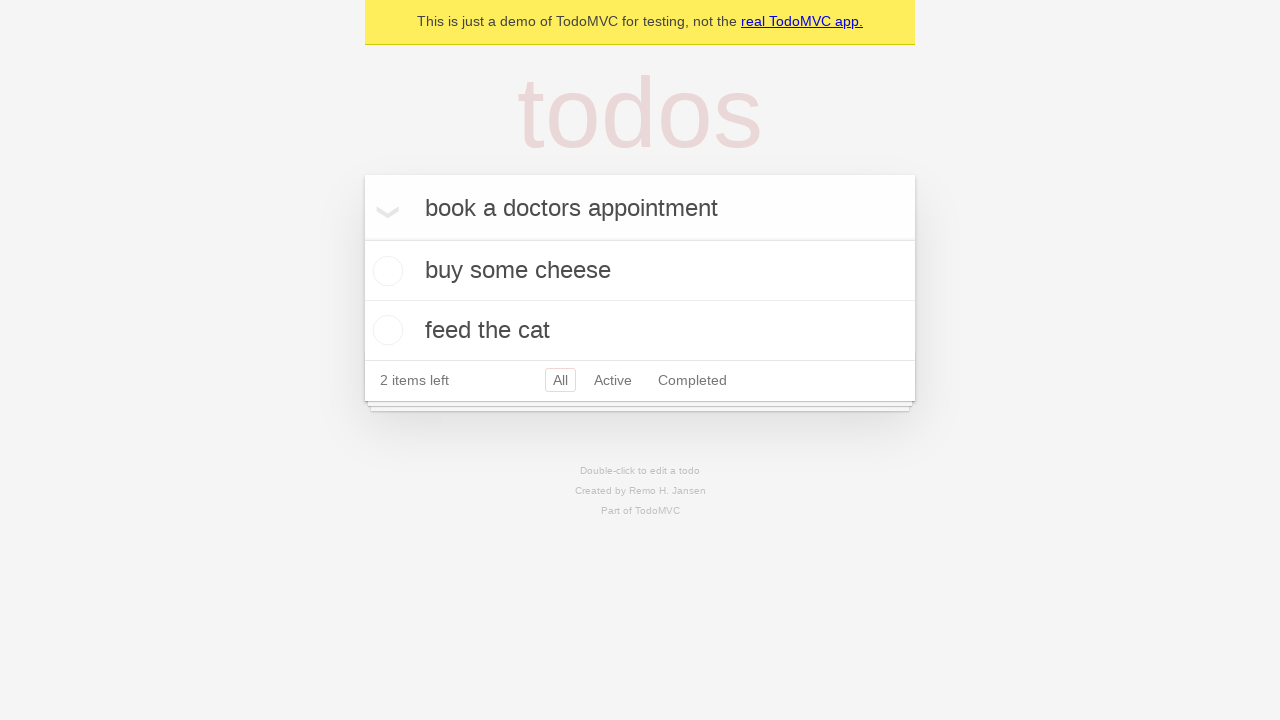

Pressed Enter to create third todo on internal:attr=[placeholder="What needs to be done?"i]
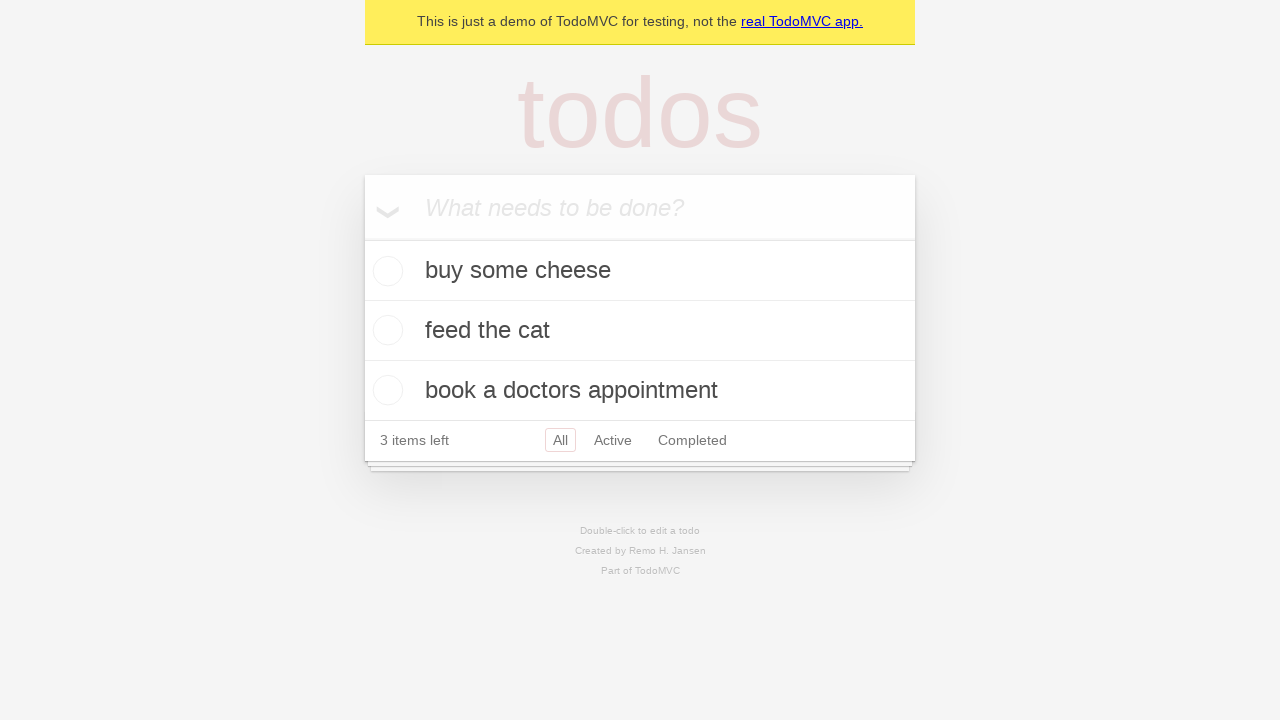

Double-clicked second todo item to enter edit mode at (640, 331) on internal:testid=[data-testid="todo-item"s] >> nth=1
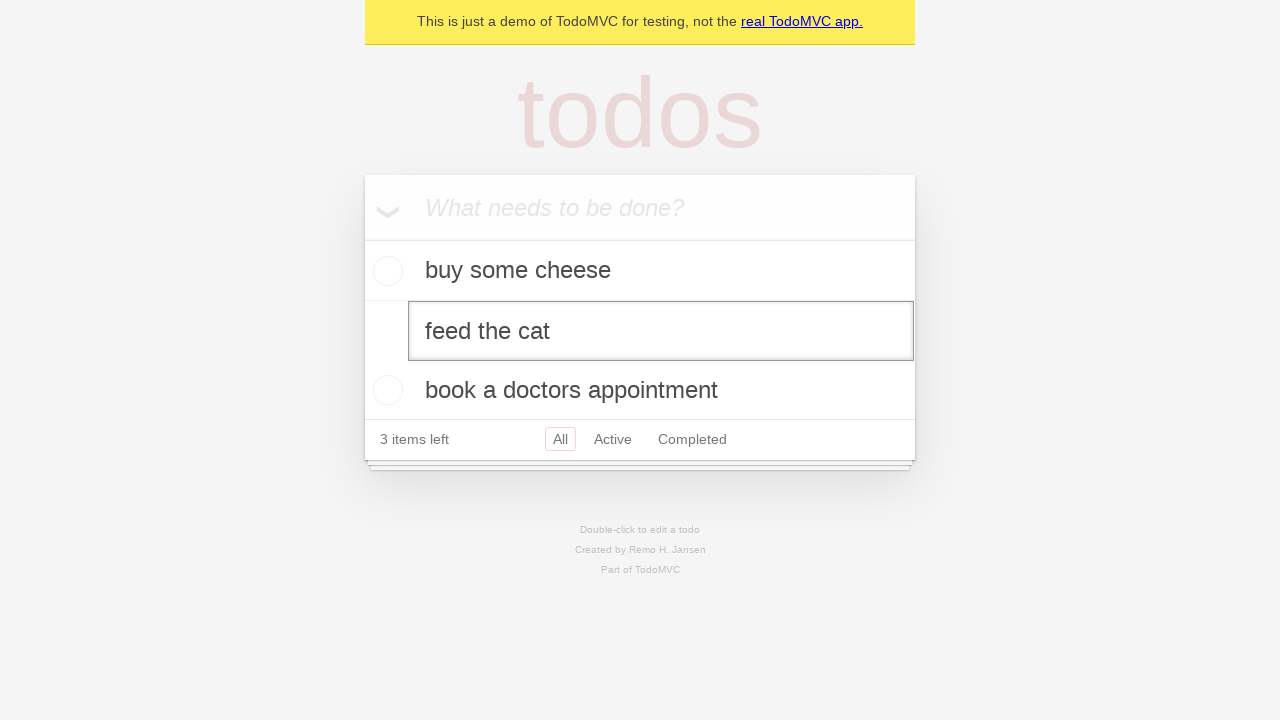

Filled edit field with text containing leading and trailing whitespace: '    buy some sausages    ' on internal:testid=[data-testid="todo-item"s] >> nth=1 >> internal:role=textbox[nam
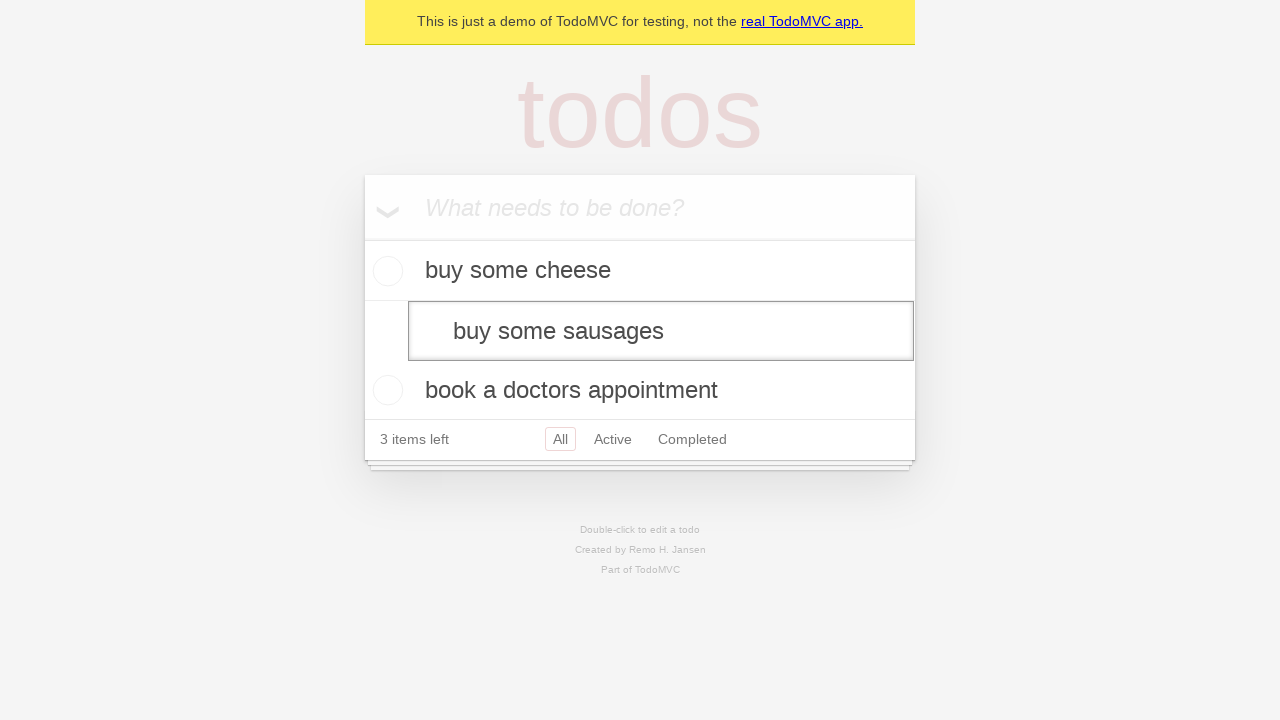

Pressed Enter to confirm edit and verify text is trimmed on internal:testid=[data-testid="todo-item"s] >> nth=1 >> internal:role=textbox[nam
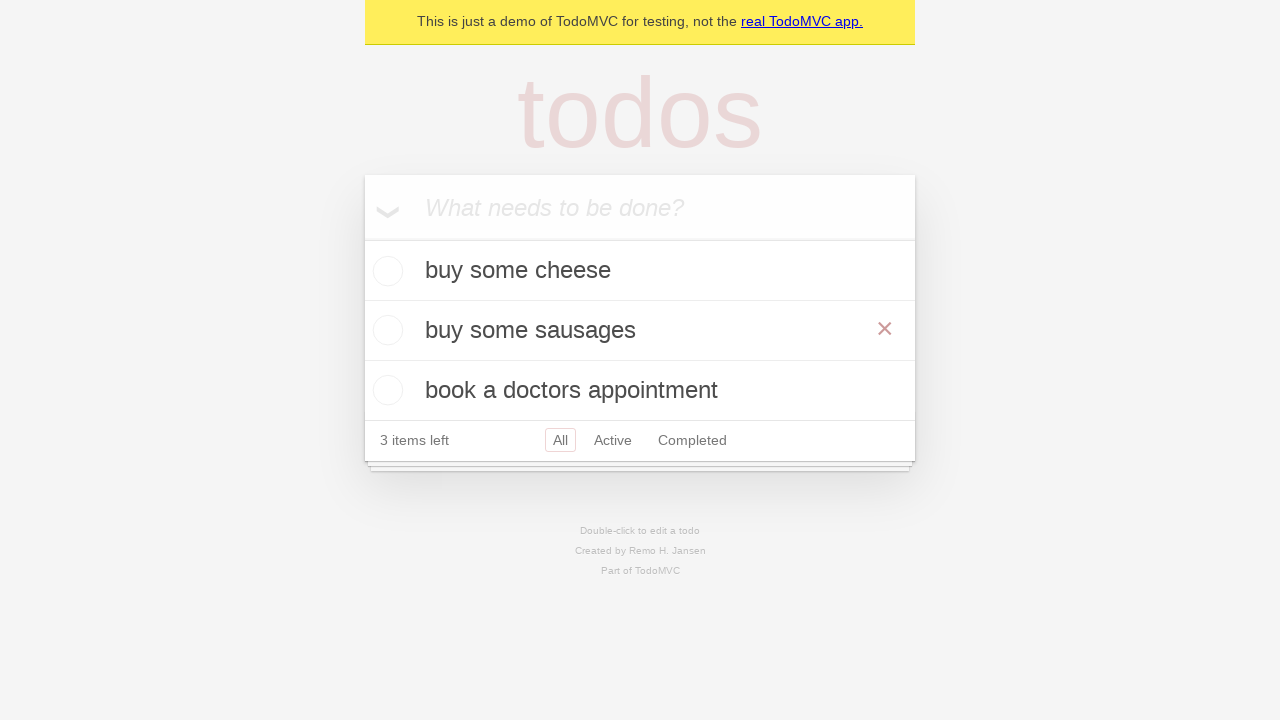

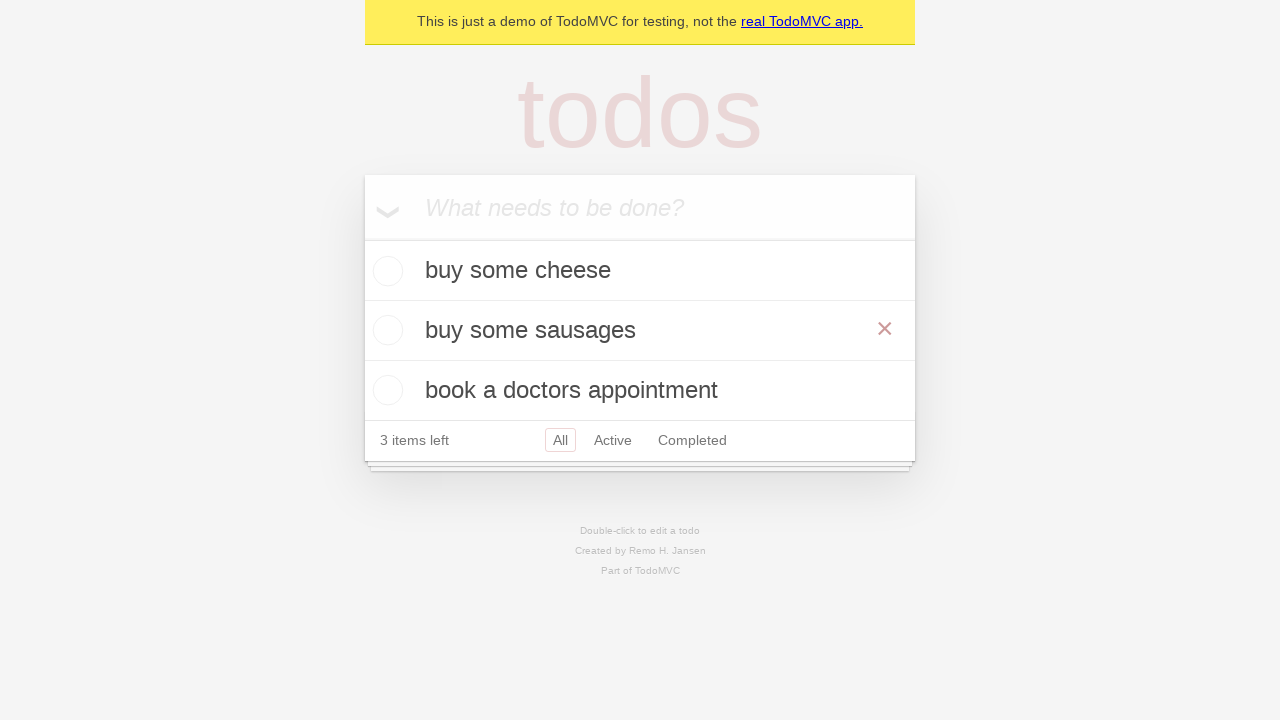